Tests that the subtotal is updated correctly when 2 products are added

Starting URL: https://gabrielrowan.github.io/Finleys-Farm-Shop-FE/products.html

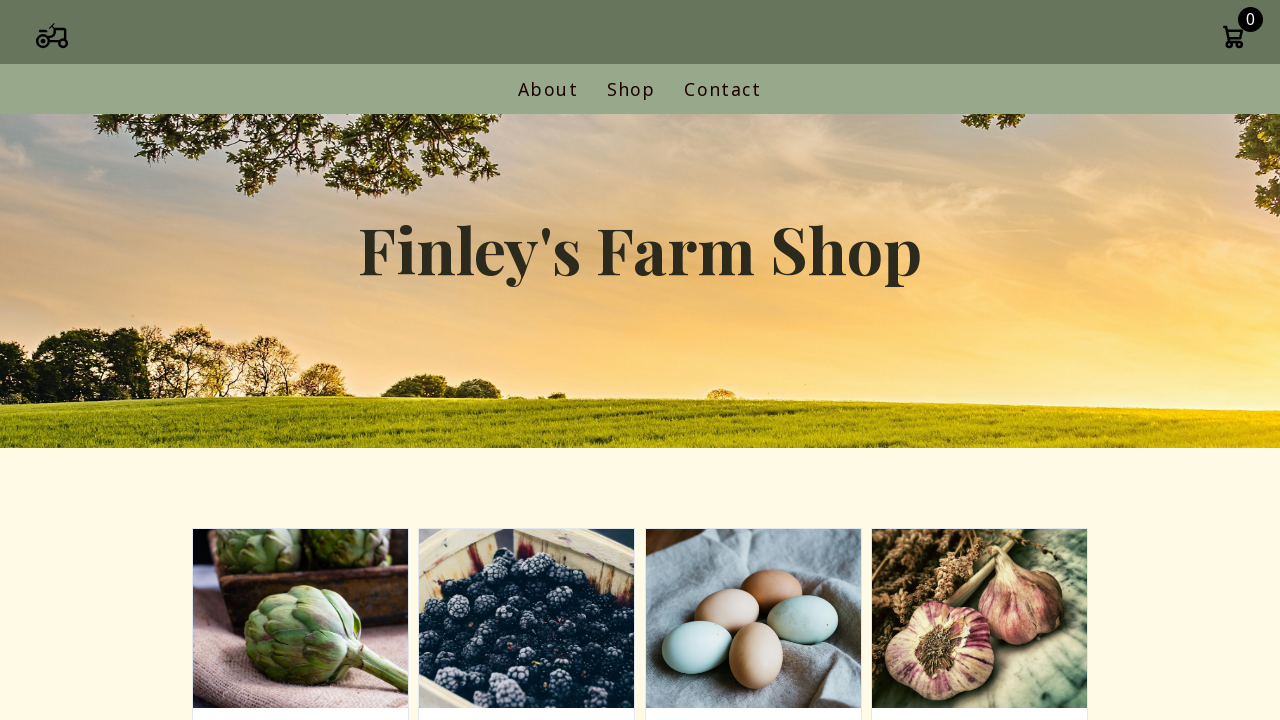

Waited for products to load
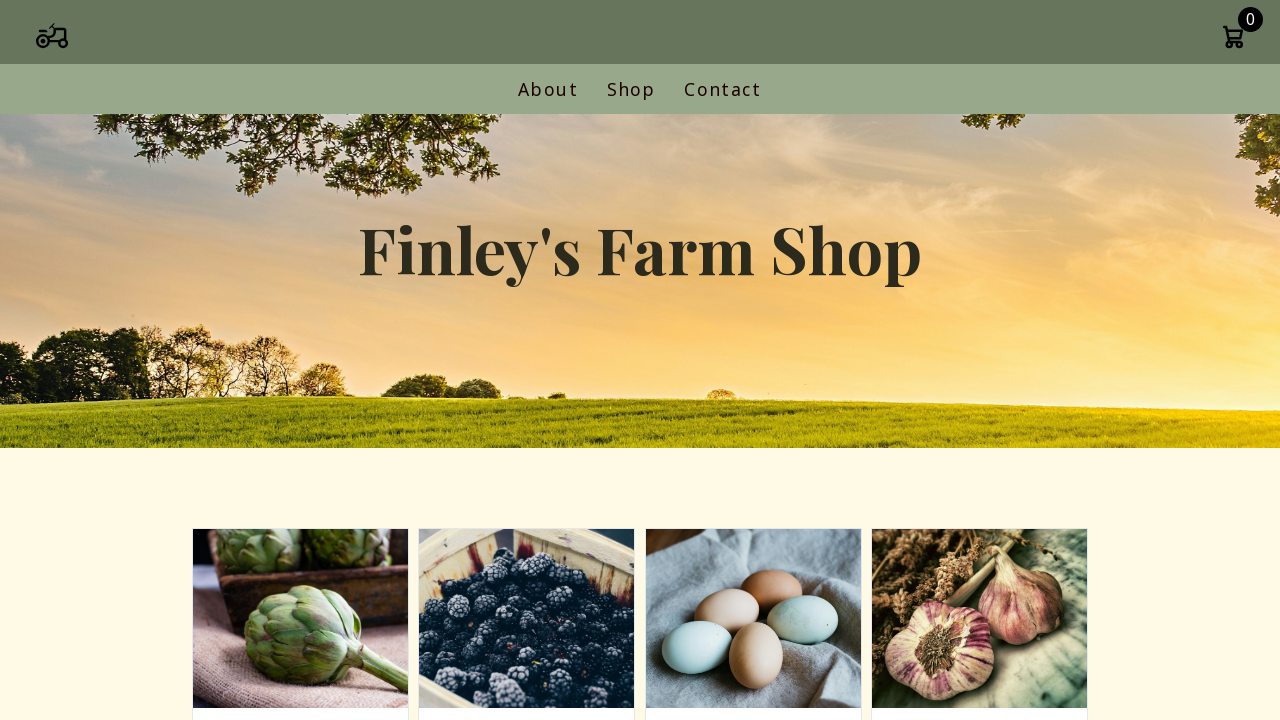

Retrieved all product prices
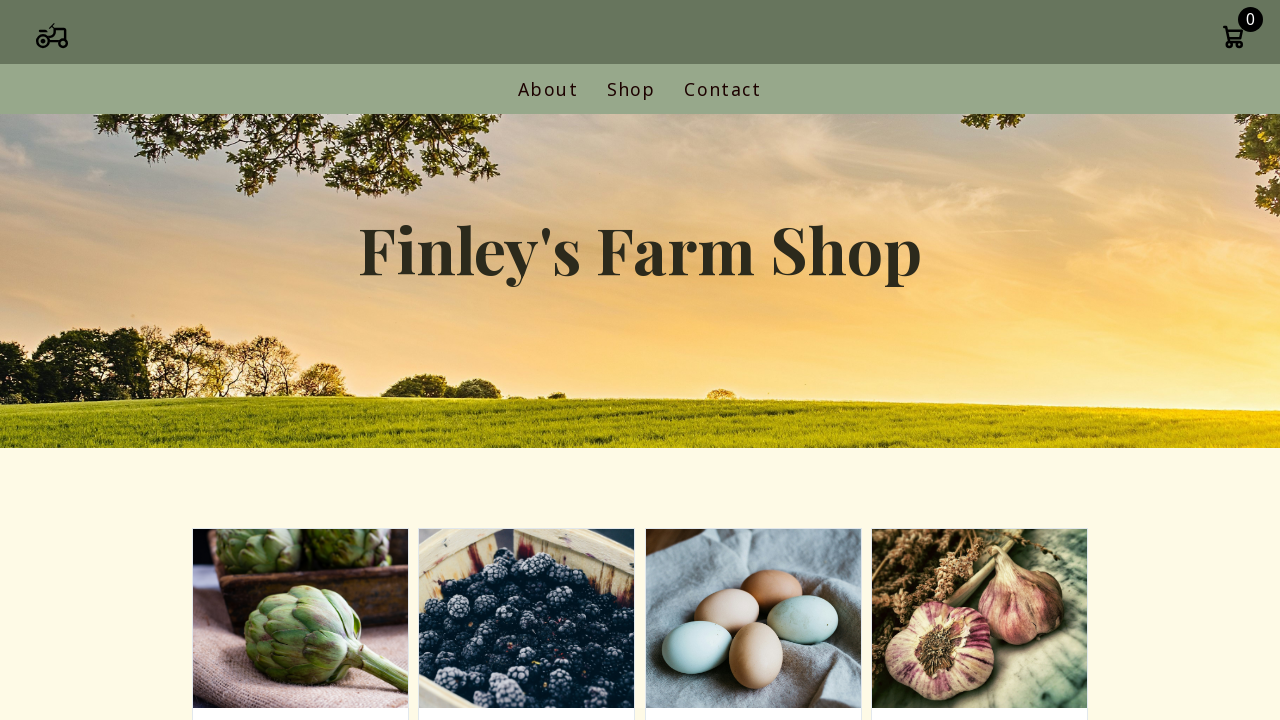

Extracted first product price: £2.5
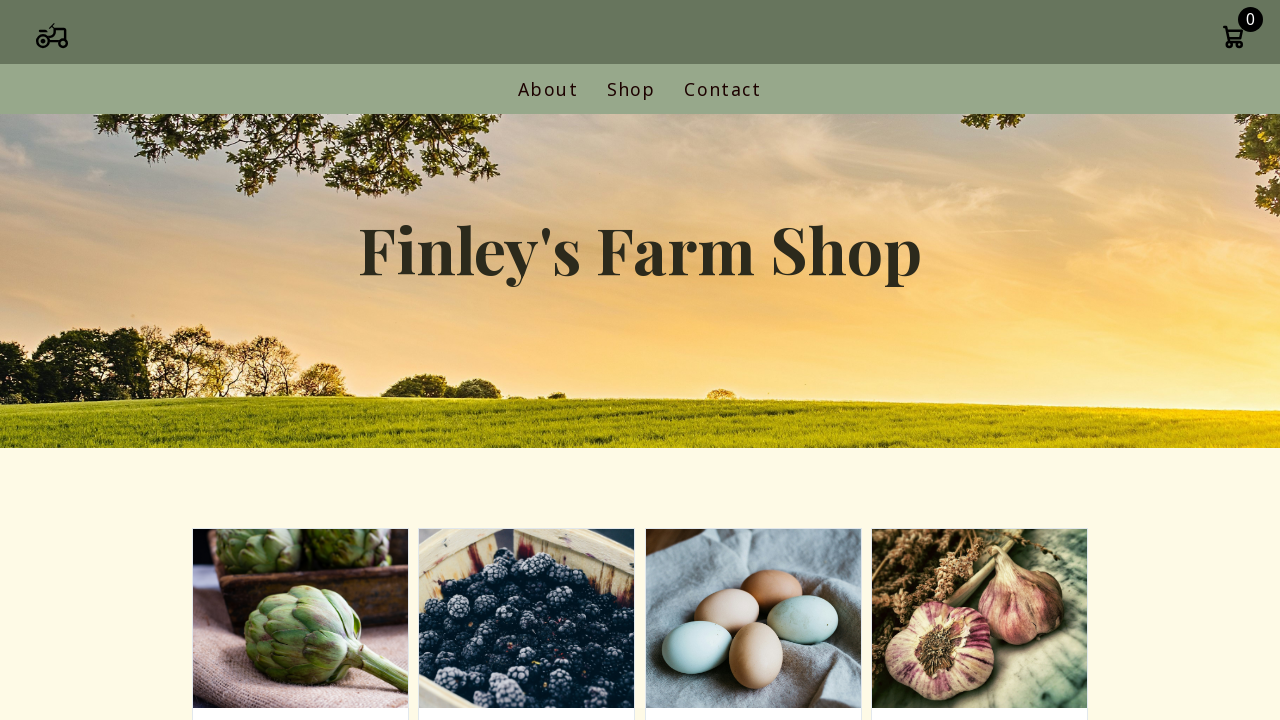

Extracted second product price: £2.0
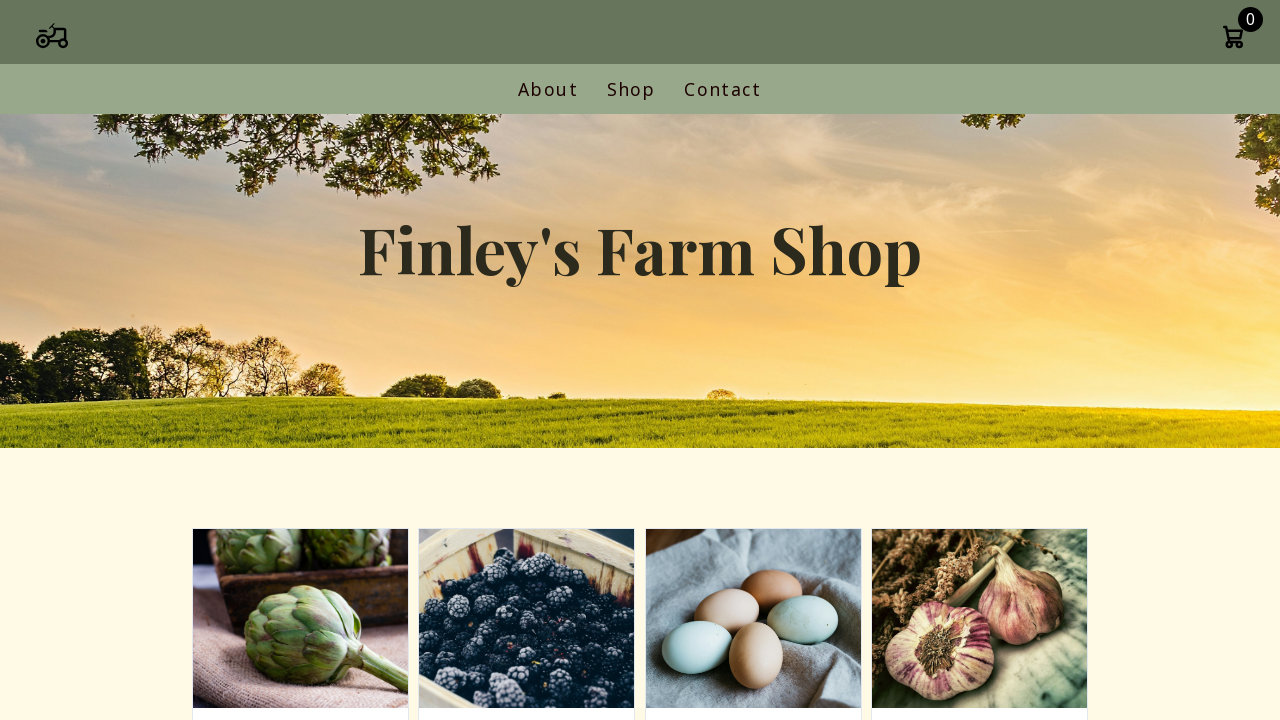

Calculated expected subtotal: £4.5
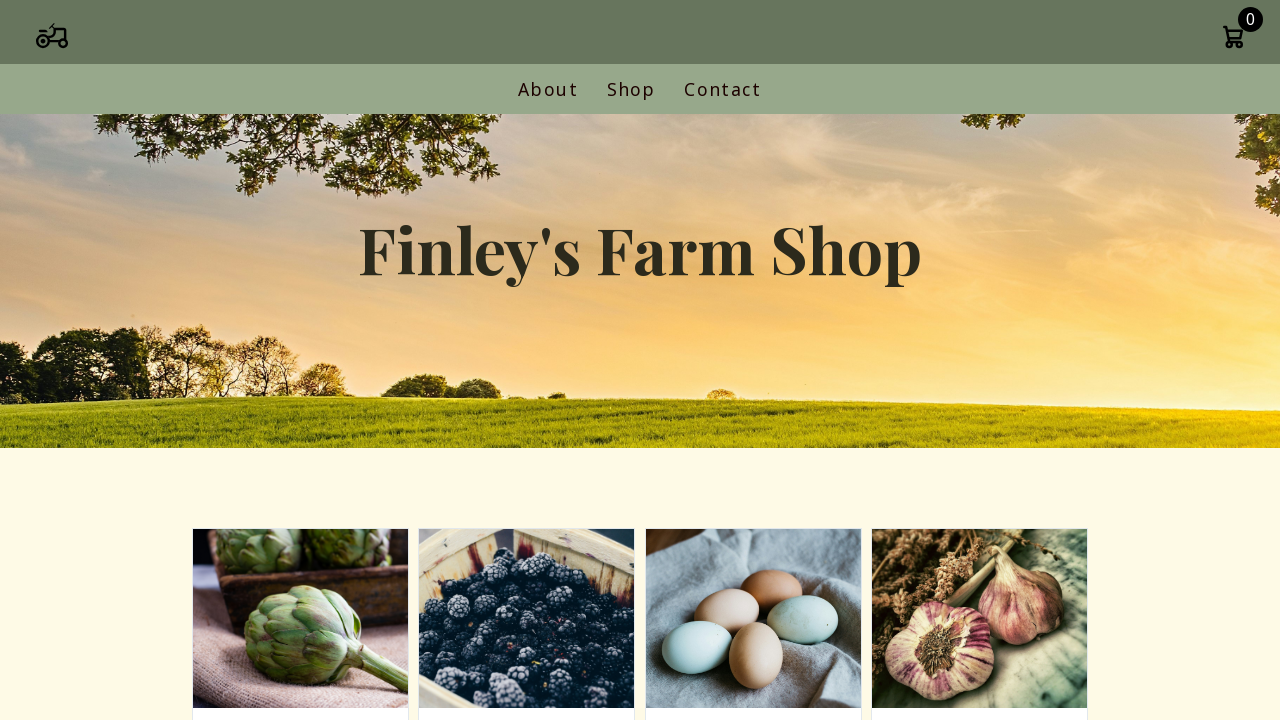

Retrieved all add-to-cart buttons
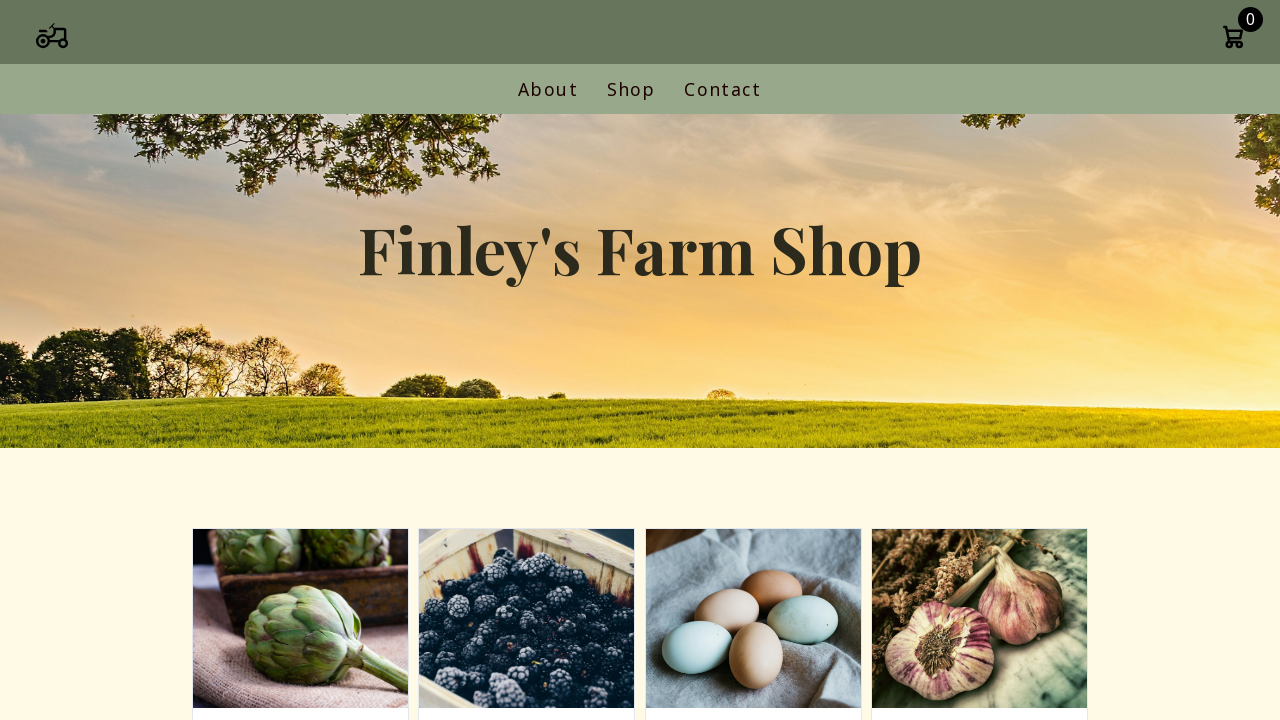

Clicked first product's add-to-cart button at (300, 361) on .add-to-cart >> nth=0
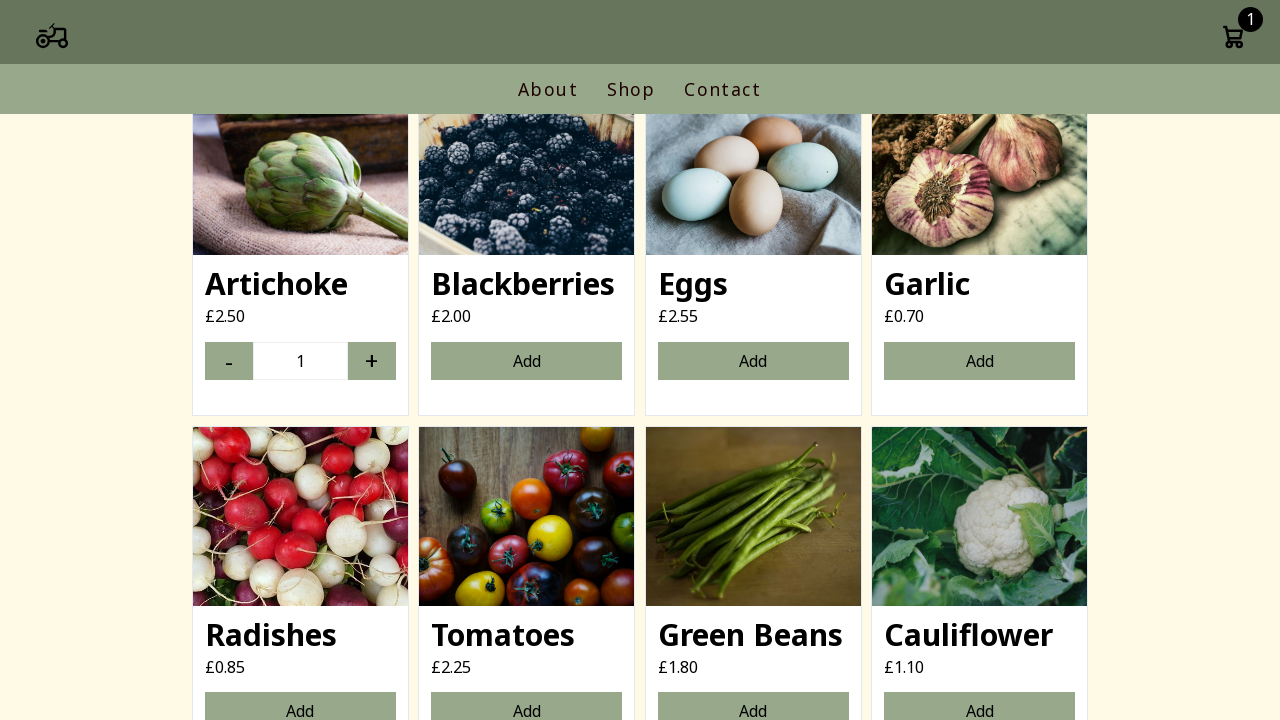

Clicked second product's add-to-cart button at (527, 361) on .add-to-cart >> nth=1
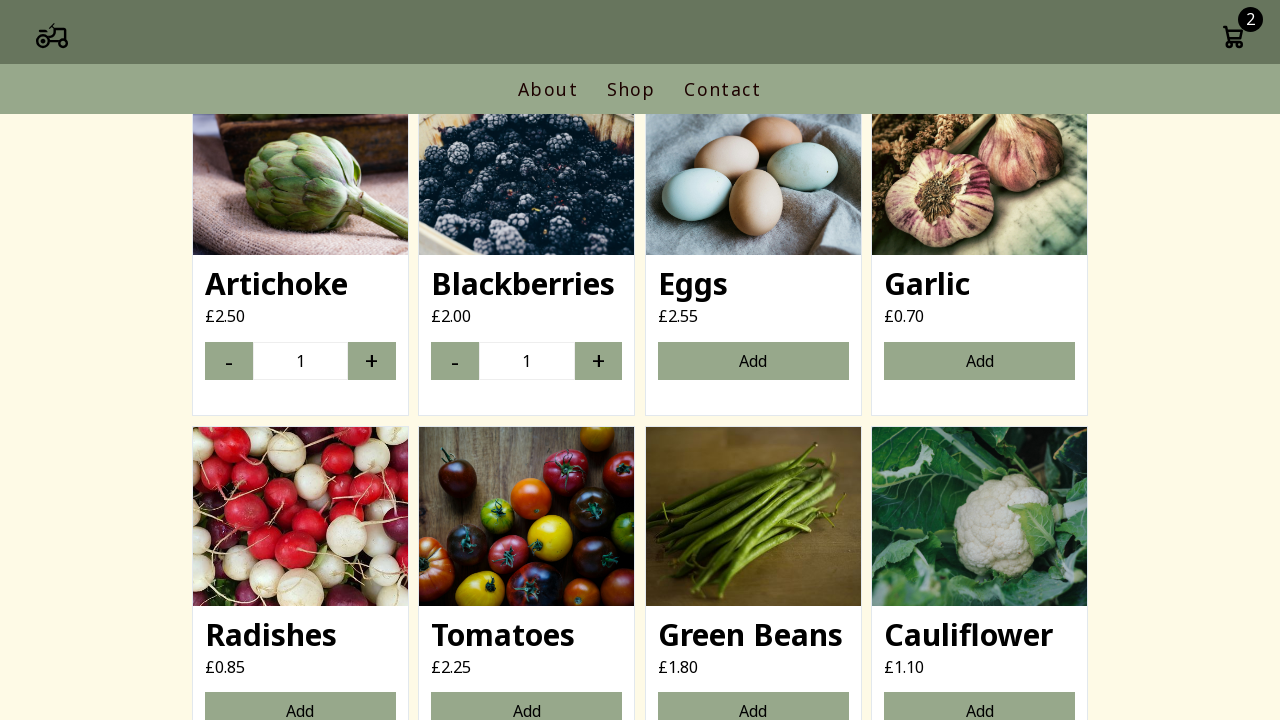

Opened cart modal by clicking cart icon at (1233, 39) on .cart-icon-container
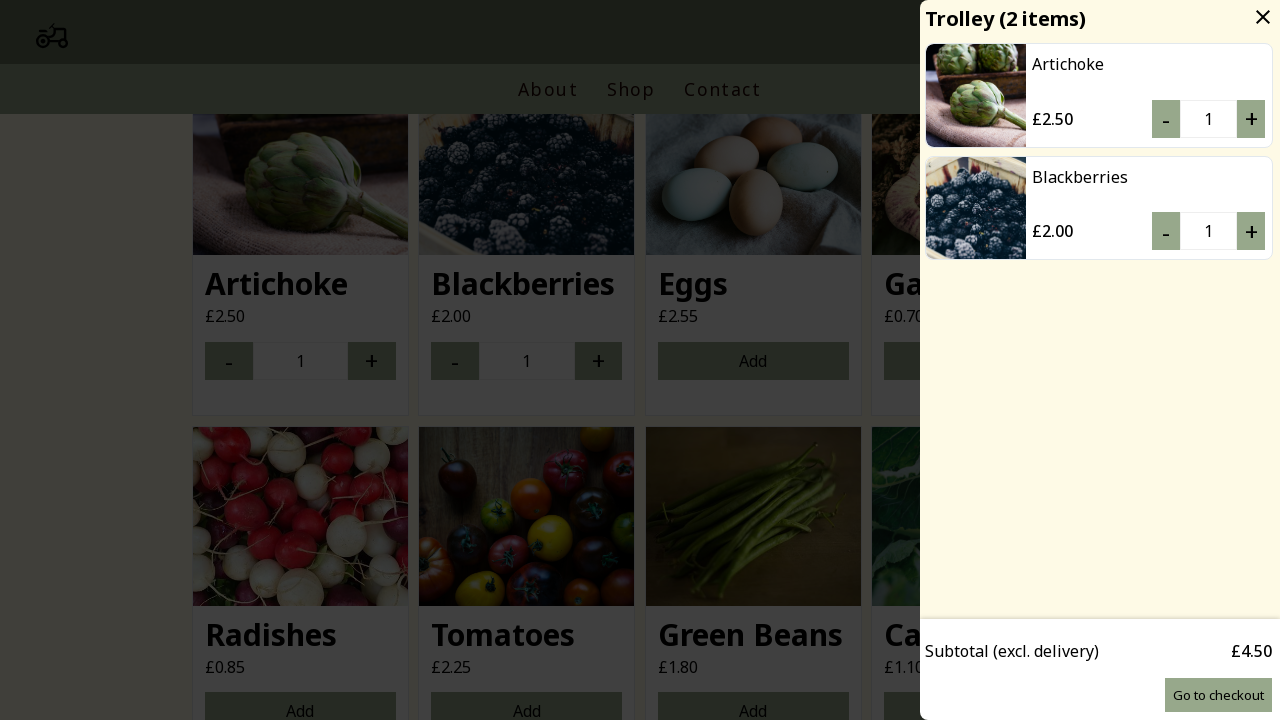

Waited for cart subtotal to appear
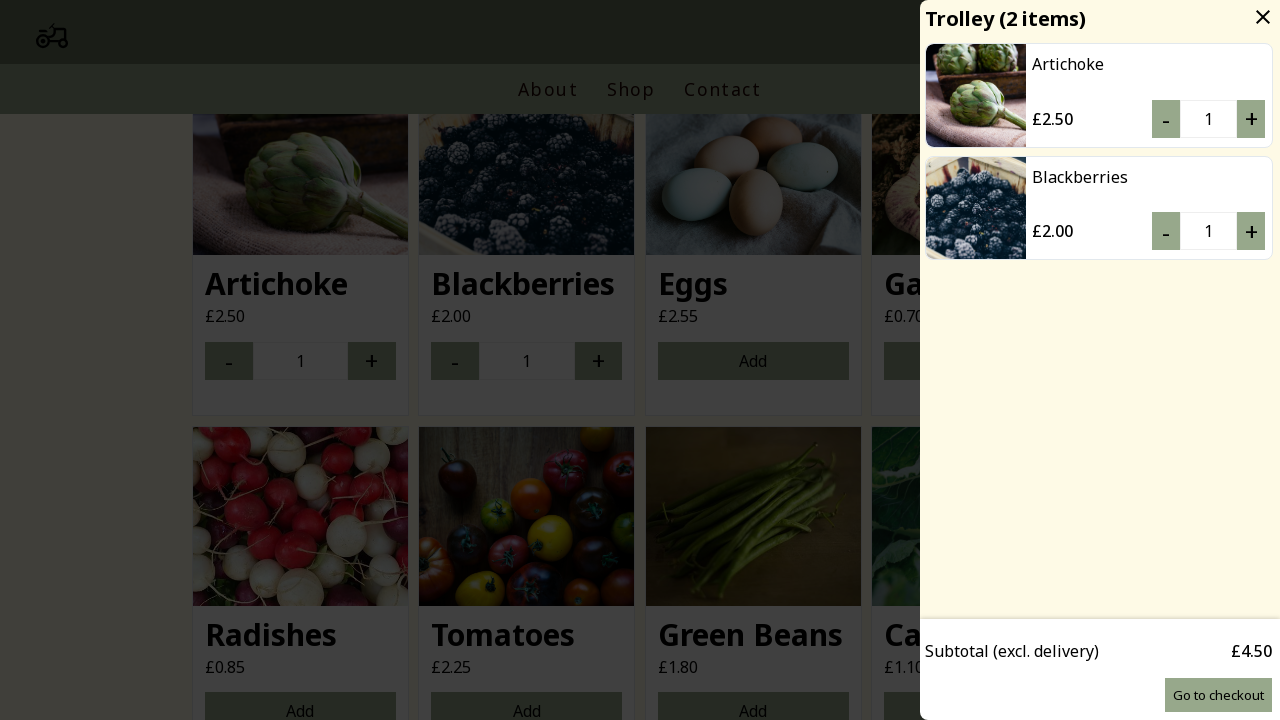

Retrieved cart subtotal text
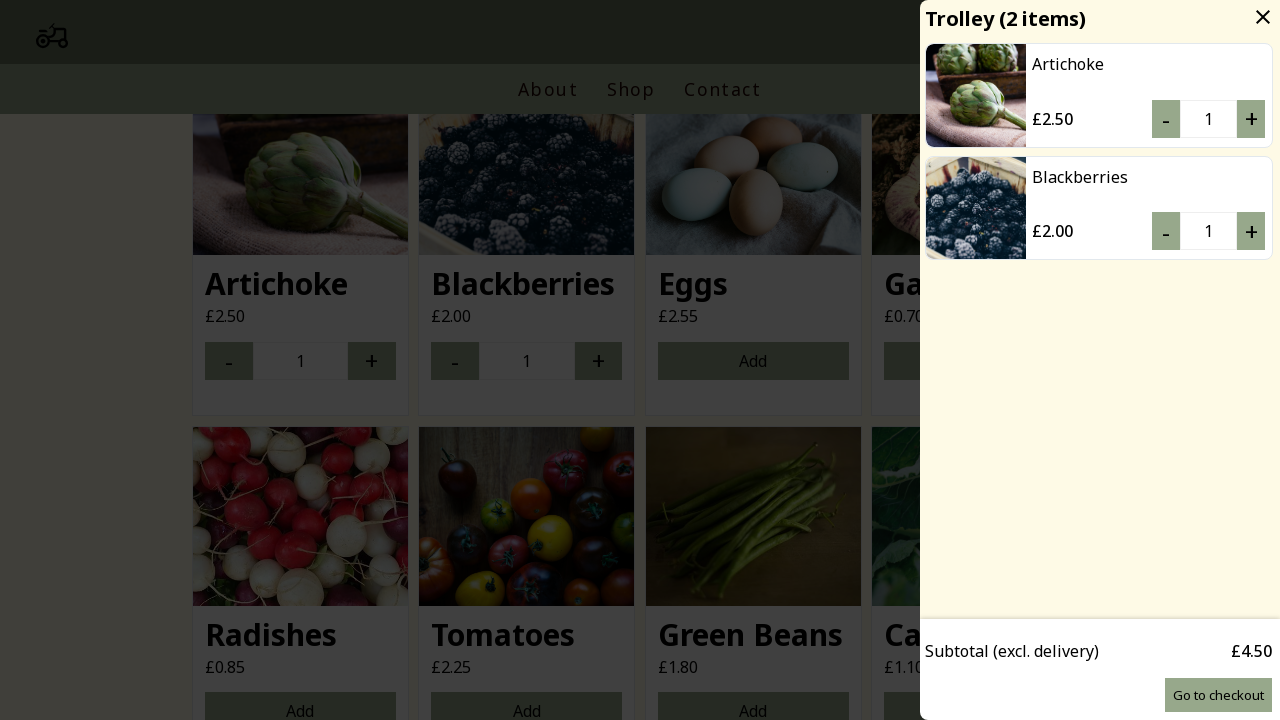

Extracted cart subtotal value: £4.5
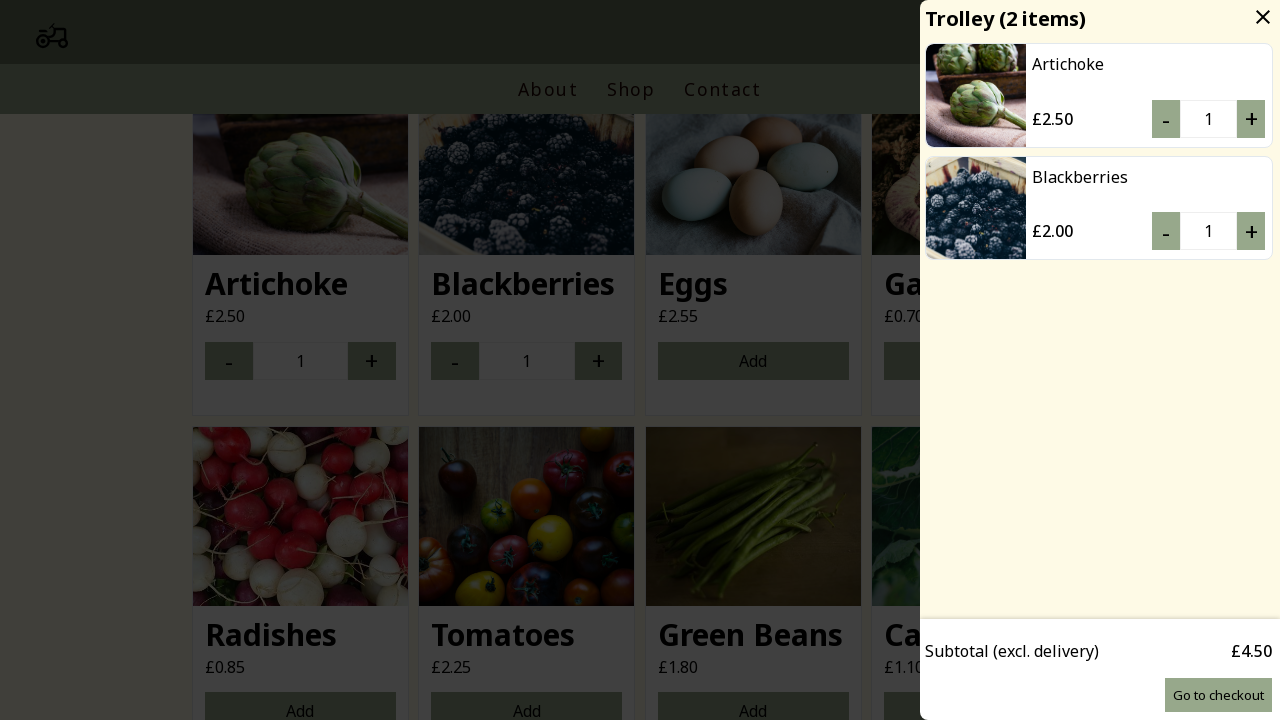

Verified cart subtotal (£4.5) matches sum of products (£4.5)
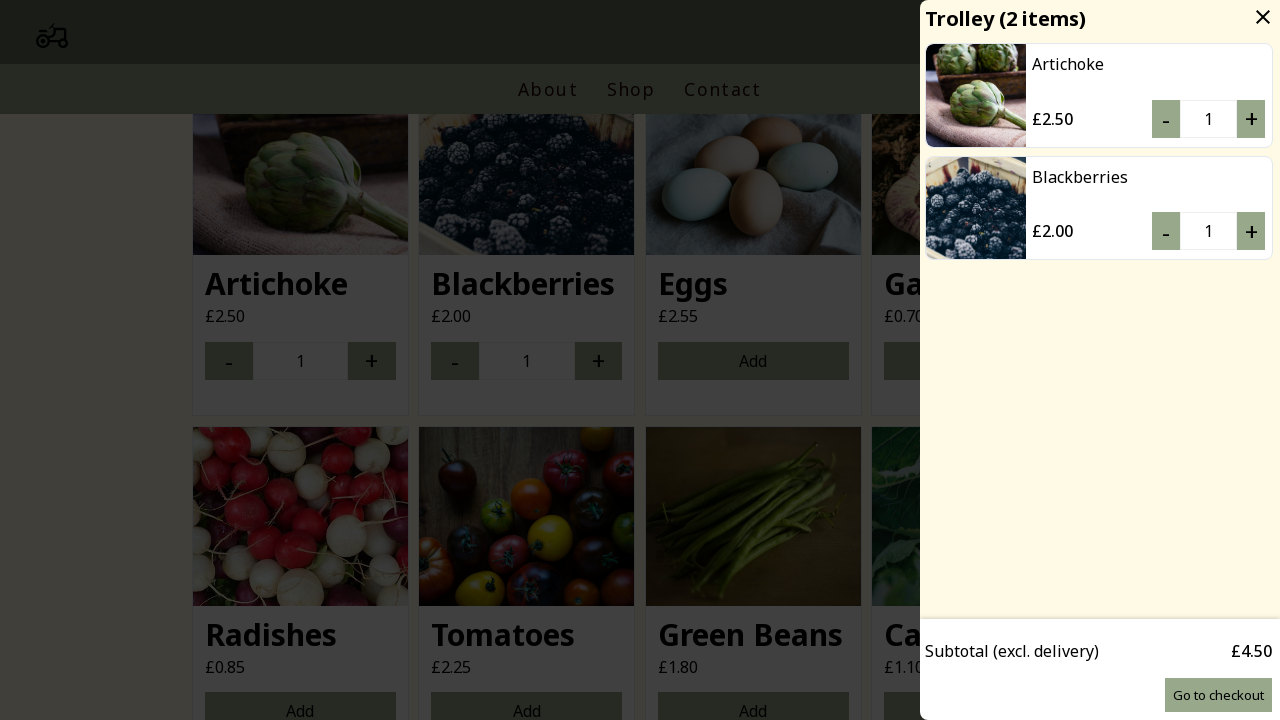

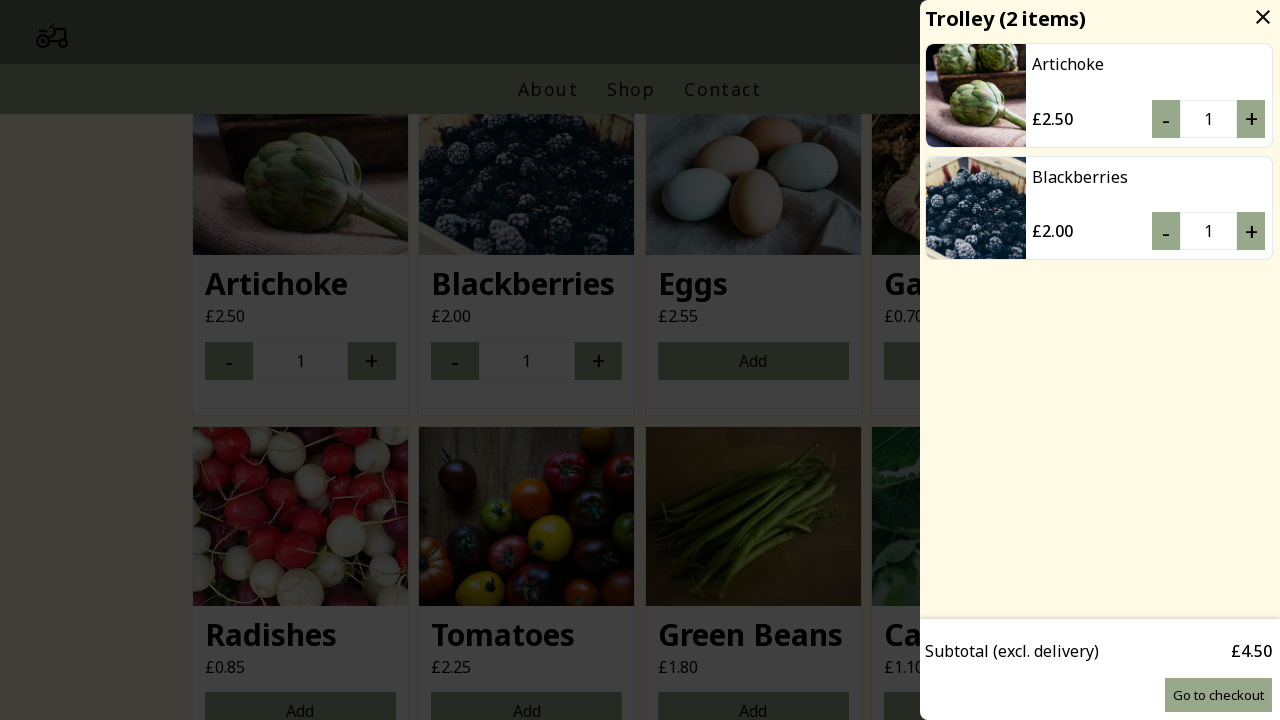